Tests the Python.org website search functionality by entering "pycon" in the search field and submitting the search

Starting URL: http://www.python.org

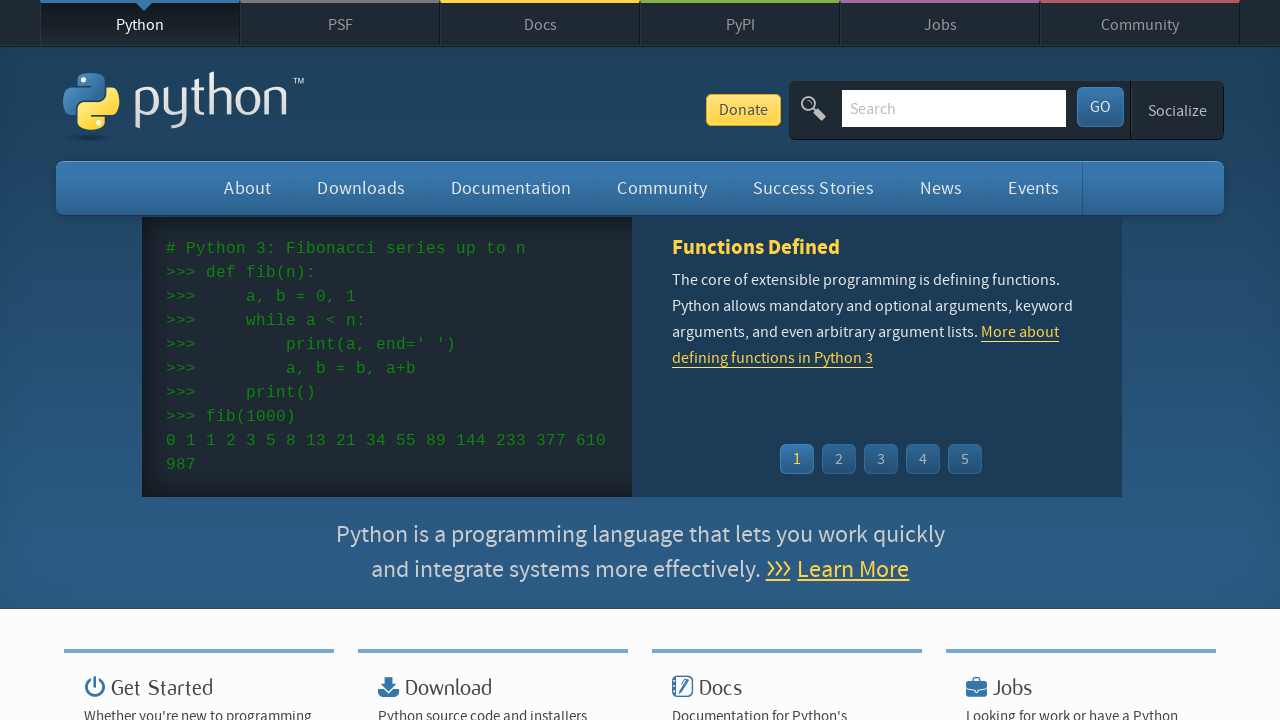

Verified page title contains 'Python'
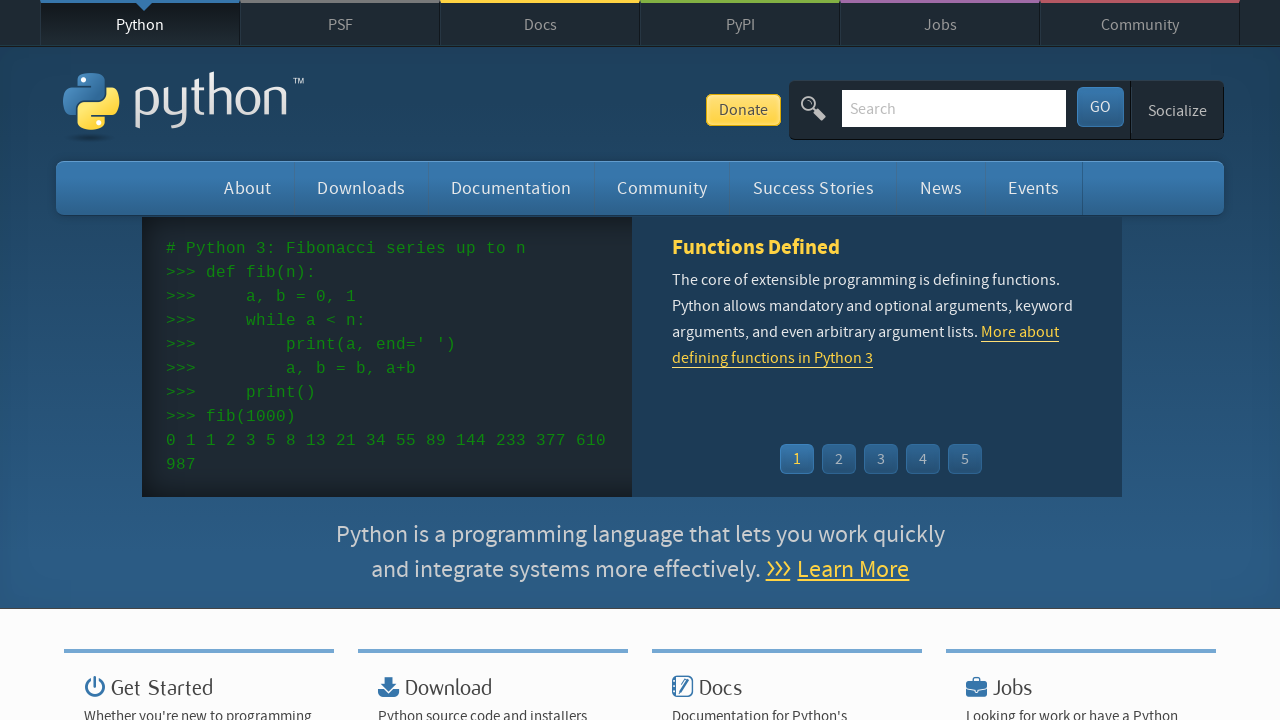

Cleared search input field on input[name='q']
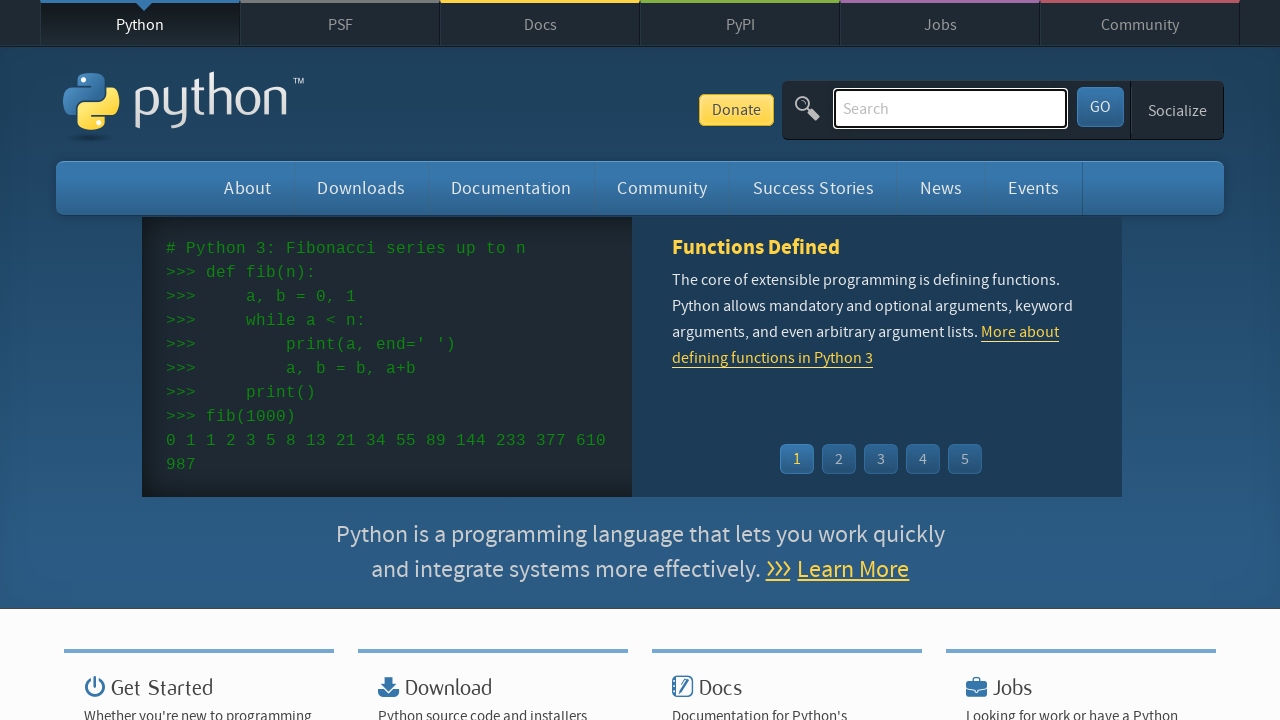

Filled search field with 'pycon' on input[name='q']
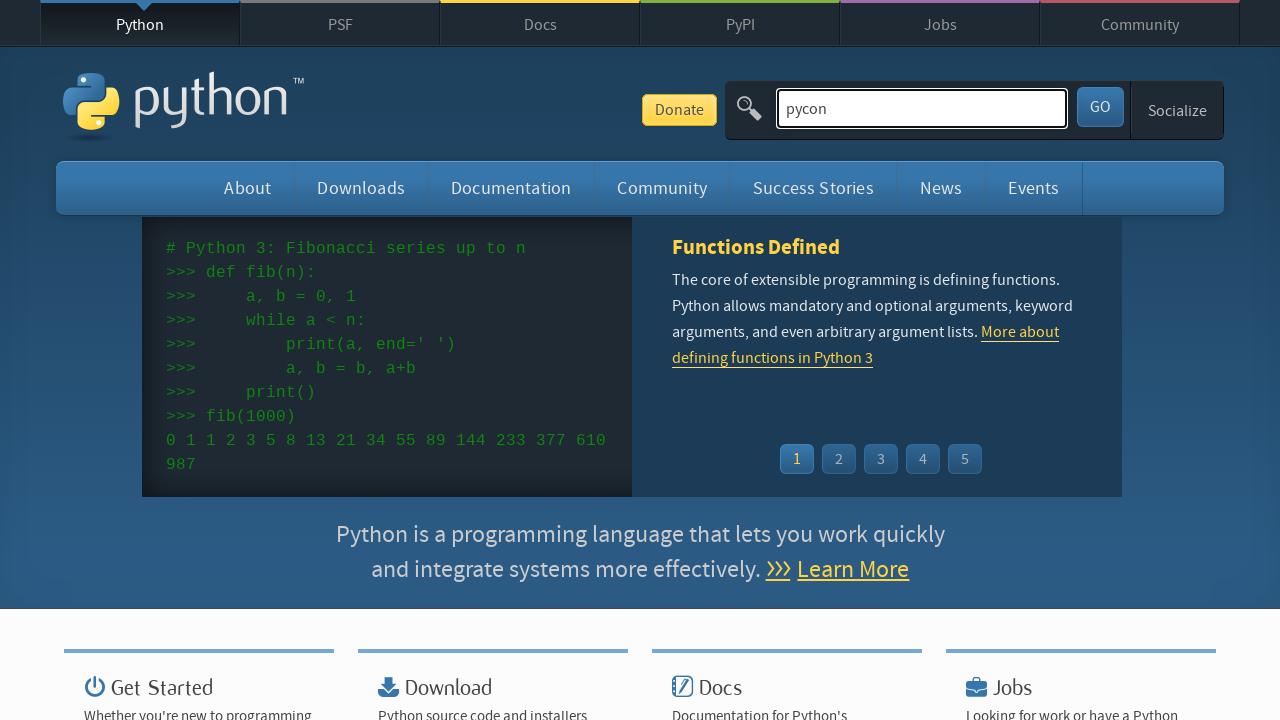

Pressed Enter to submit search for 'pycon' on input[name='q']
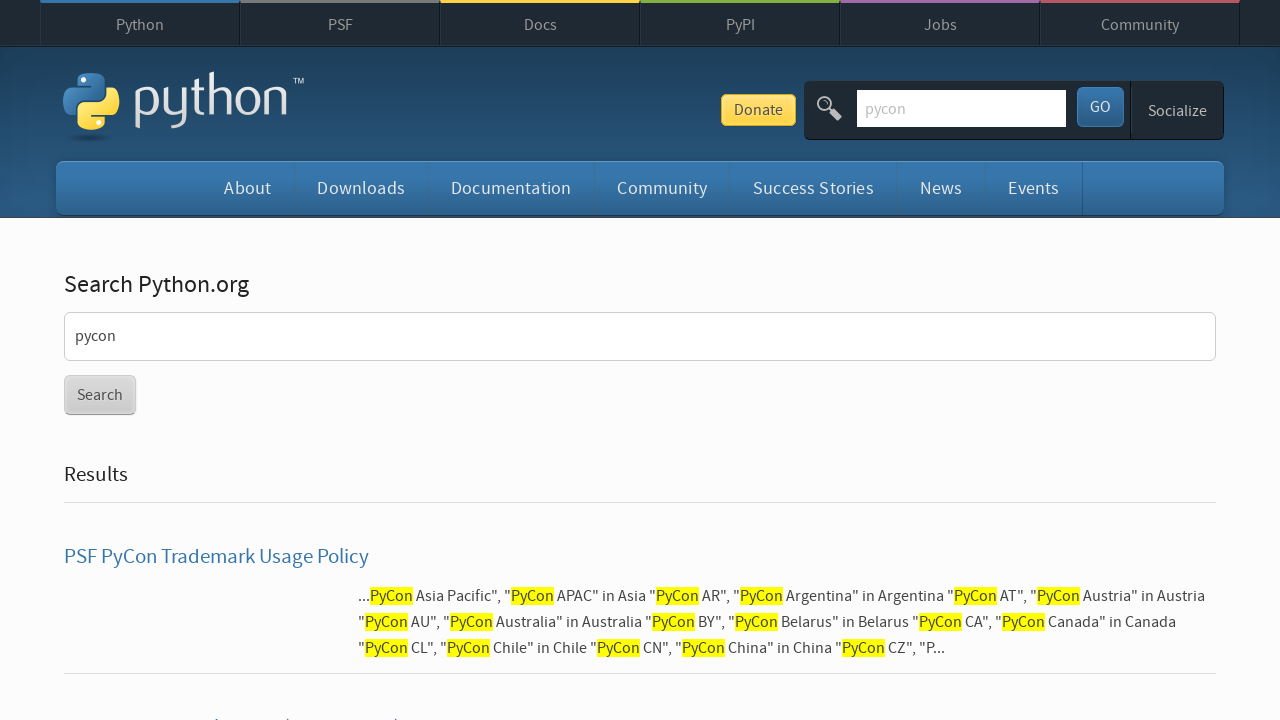

Waited for page to reach network idle state
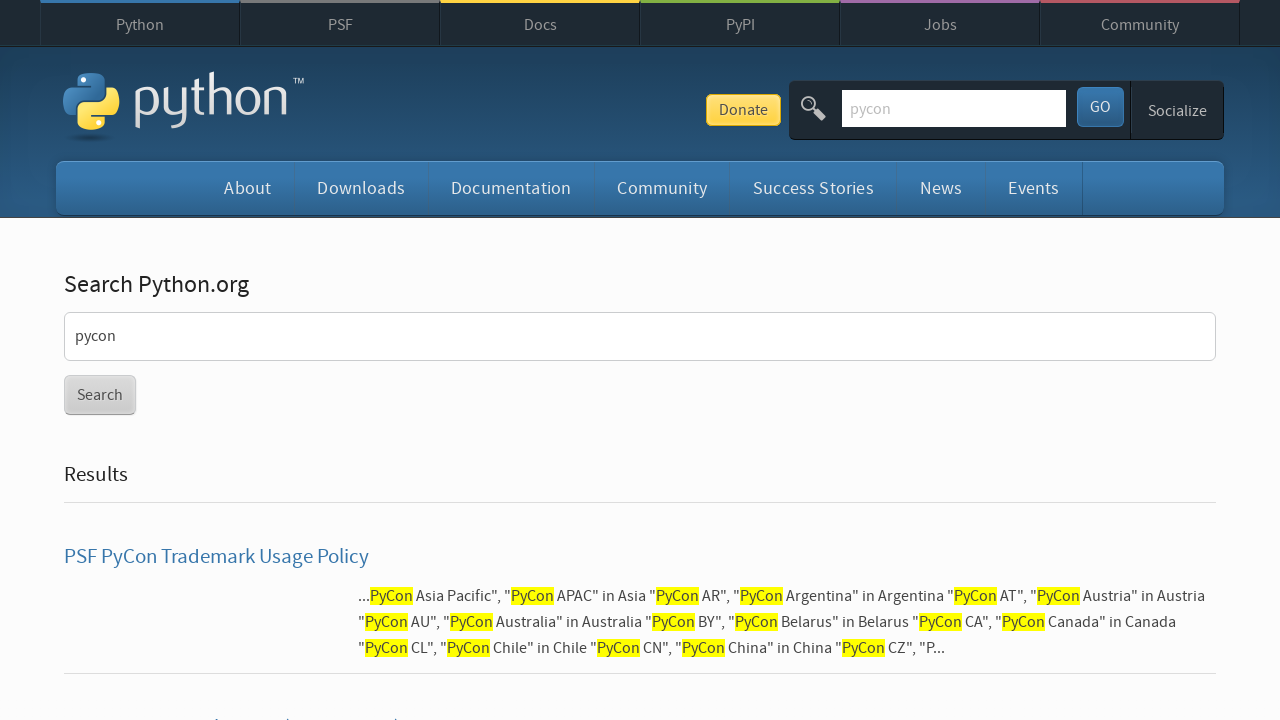

Verified search returned results (no 'No results found' message)
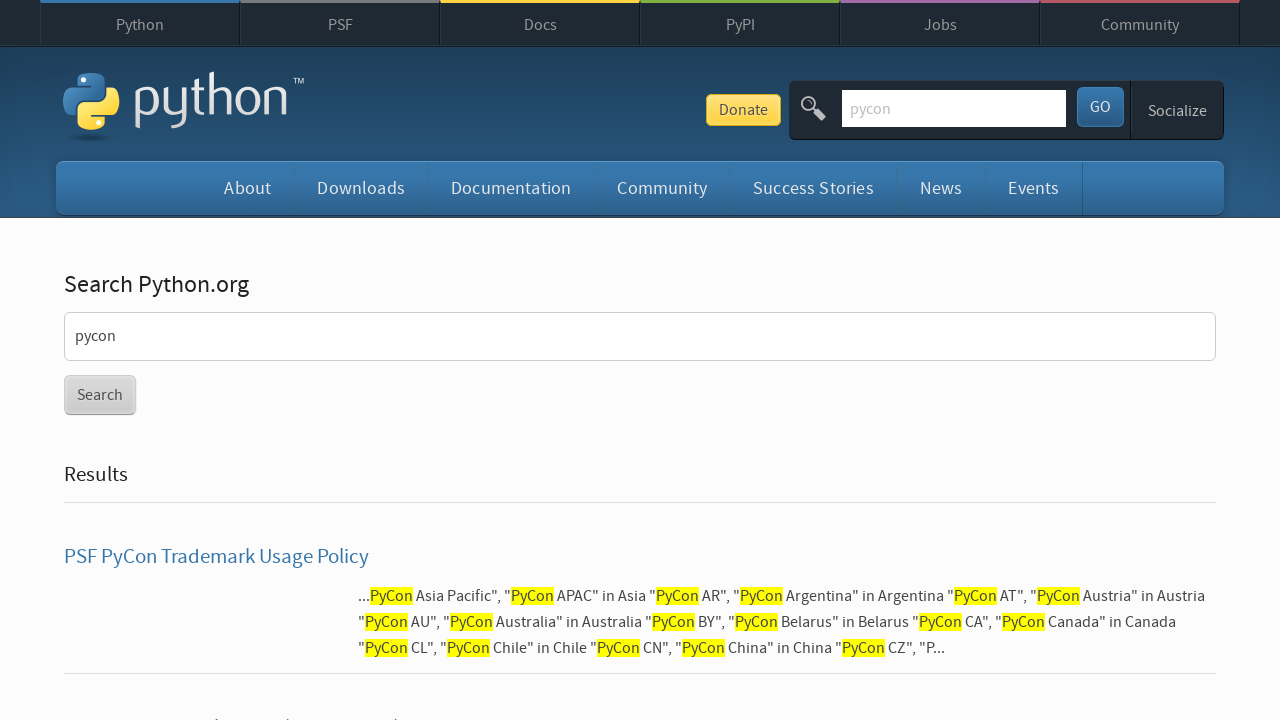

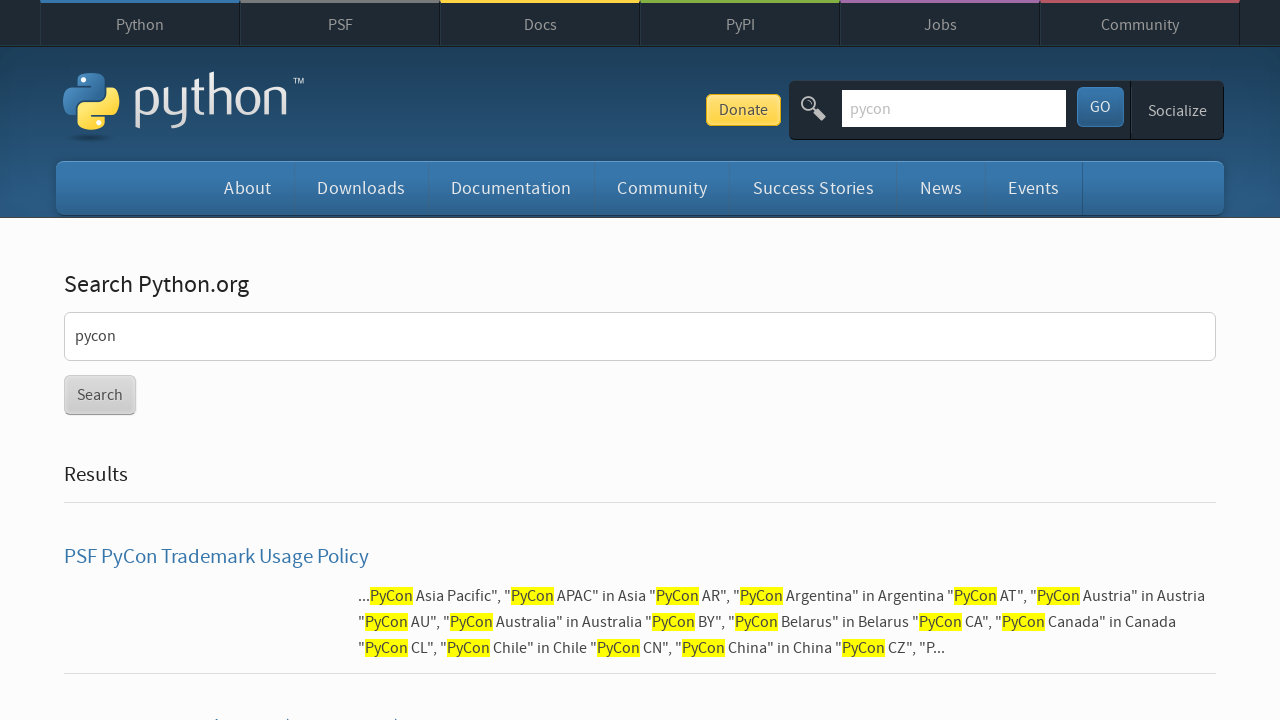